Demonstrates page scrolling functionality by scrolling down 1000 pixels and then scrolling up 500 pixels on the Selenium website.

Starting URL: https://www.selenium.dev/

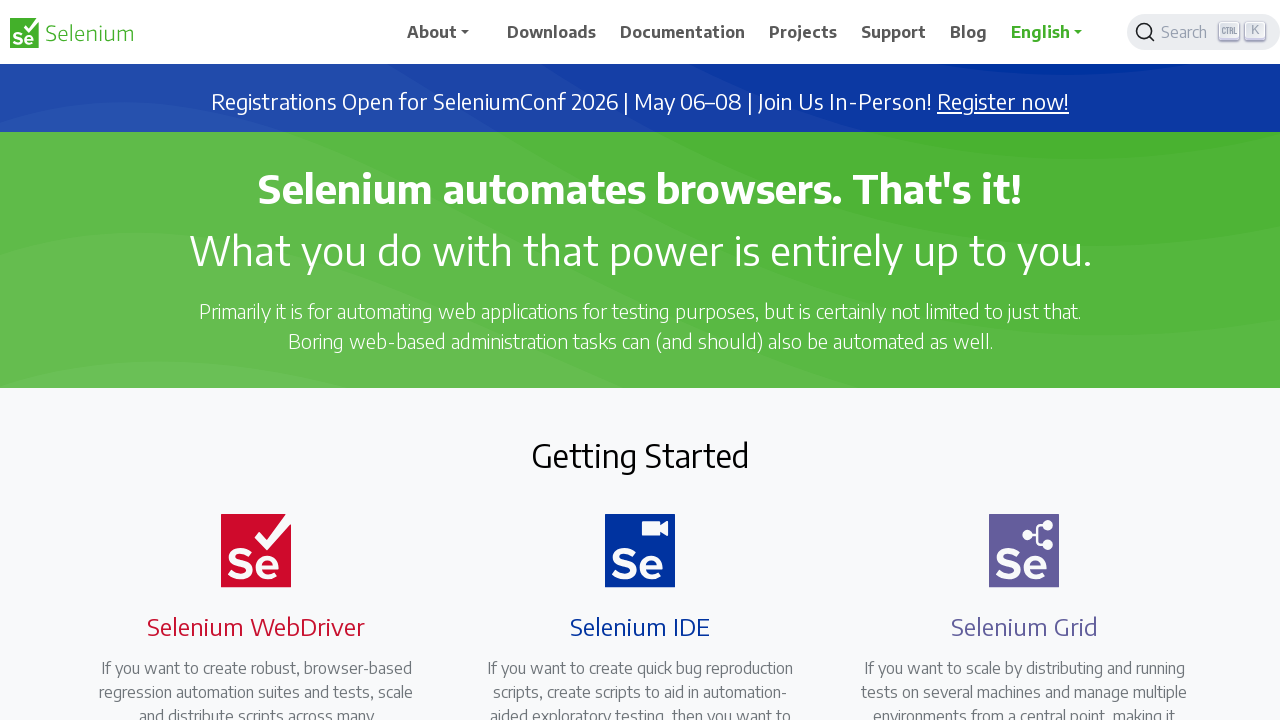

Scrolled down 1000 pixels on the Selenium website
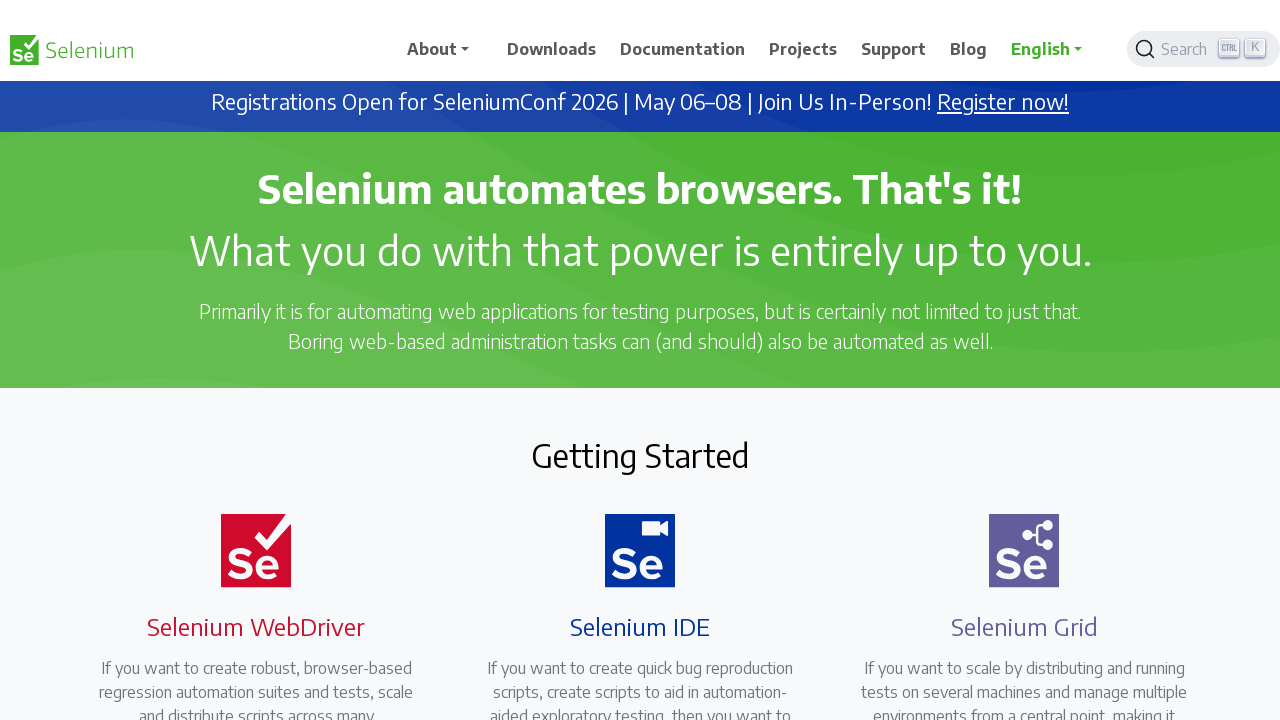

Waited 1000ms to observe the downward scroll
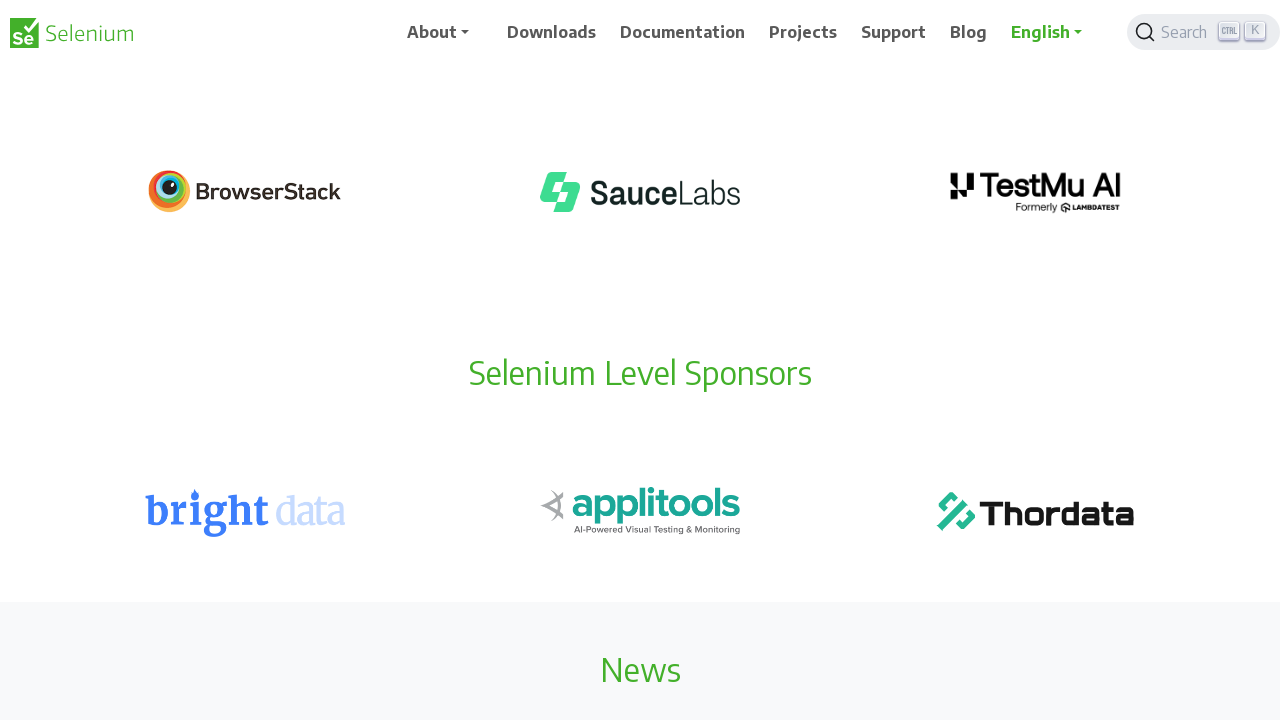

Scrolled up 500 pixels
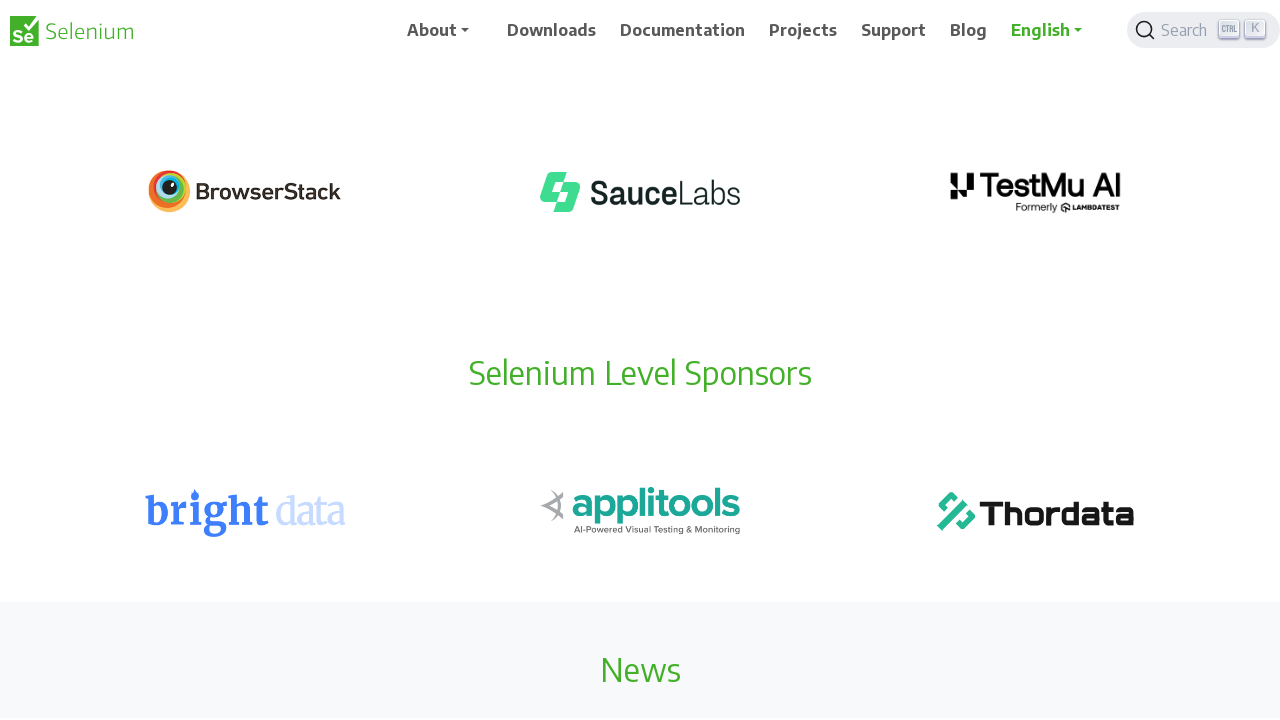

Waited 1000ms to observe the final scroll position
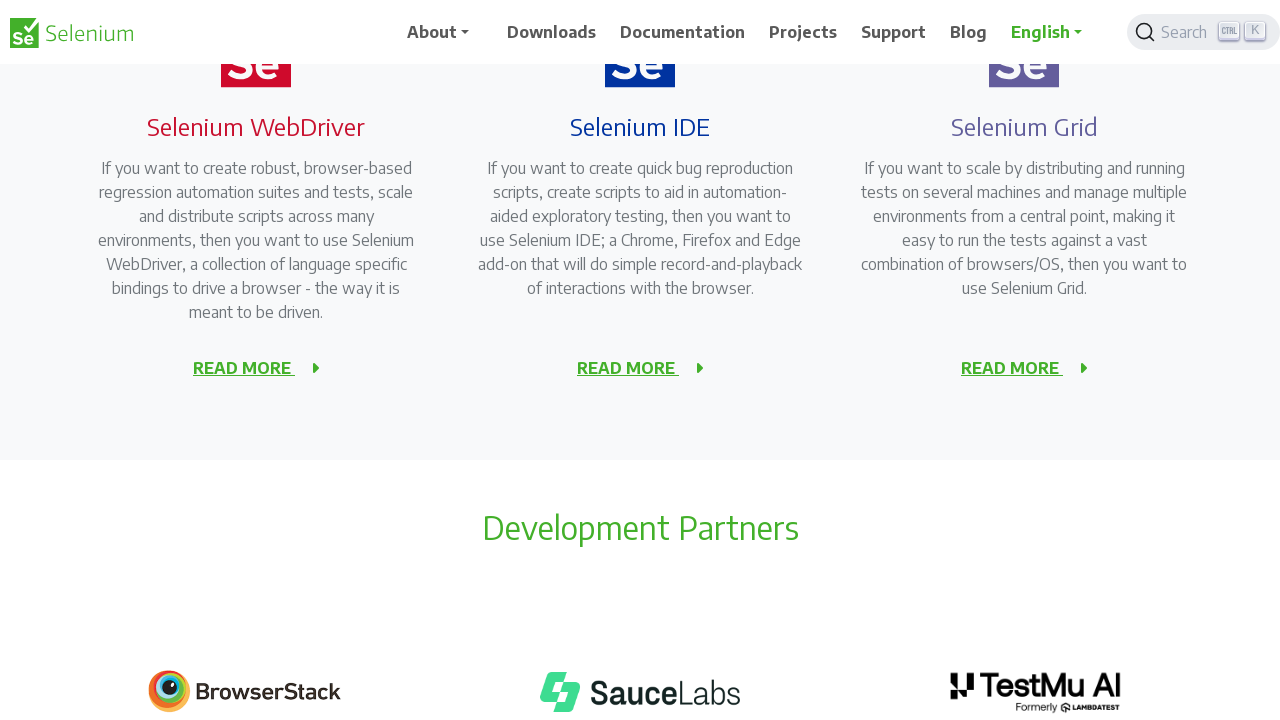

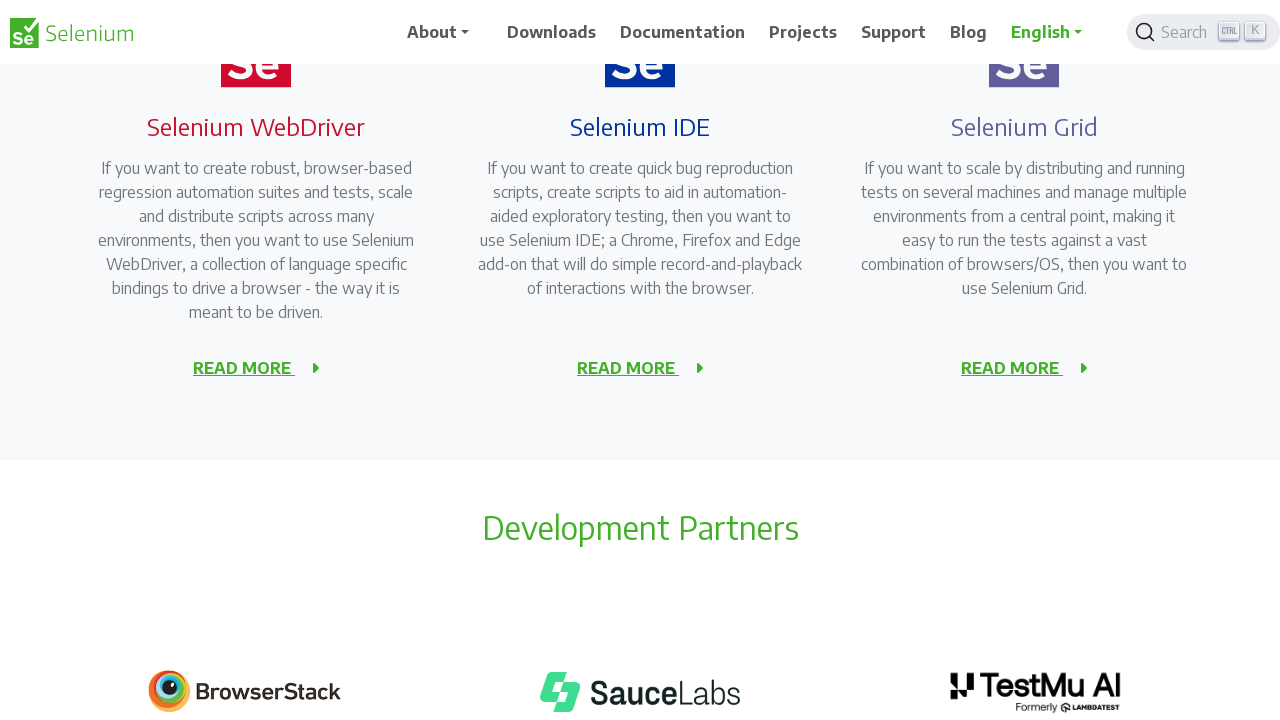